Tests search on State Administration of Foreign Exchange website by entering search term and clicking submit

Starting URL: https://www.safe.gov.cn/

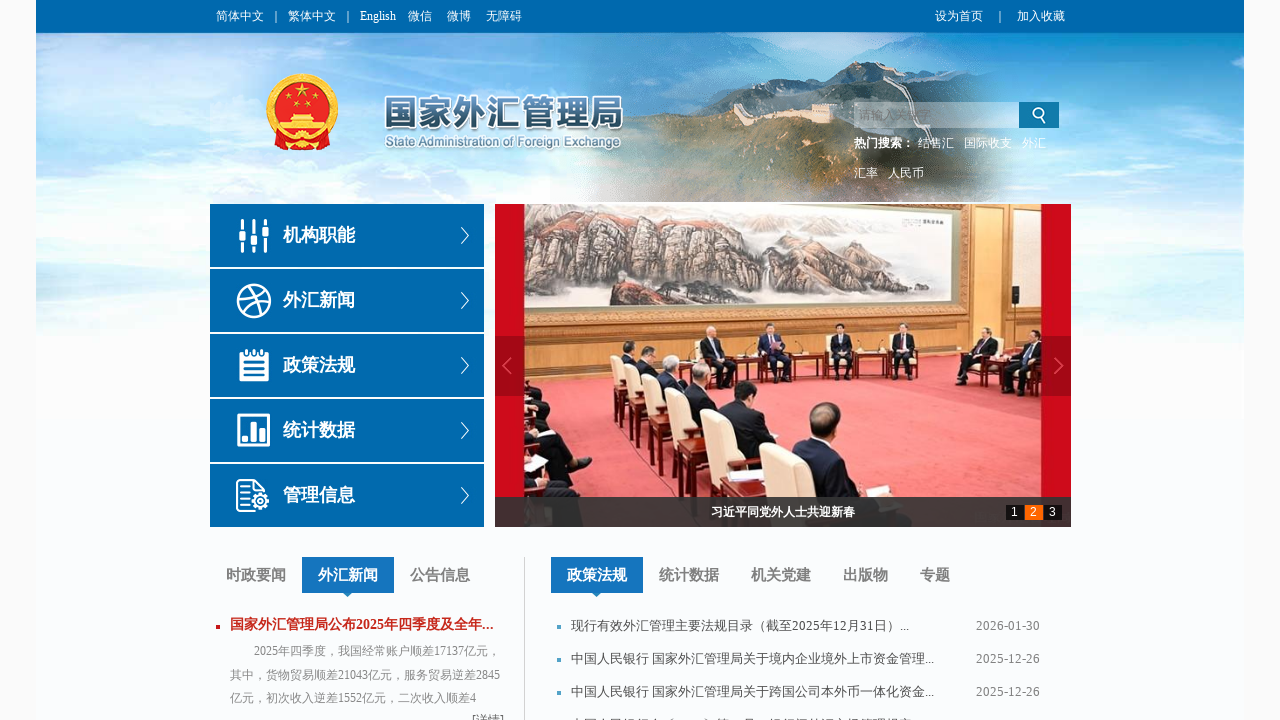

Filled search input with '外汇管理' (foreign exchange management) on xpath=//*[@id='title']
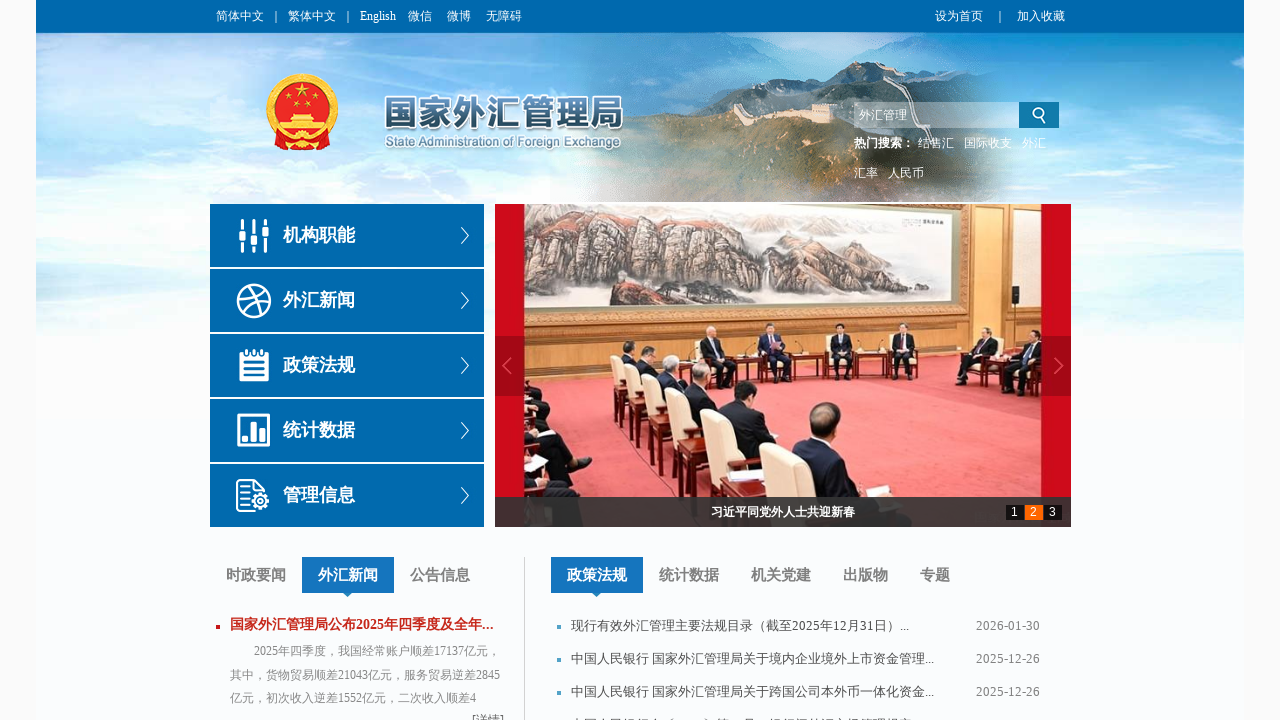

Clicked search submit button at (1038, 115) on xpath=/html/body/div[2]/div[3]/div[1]/form/input[4]
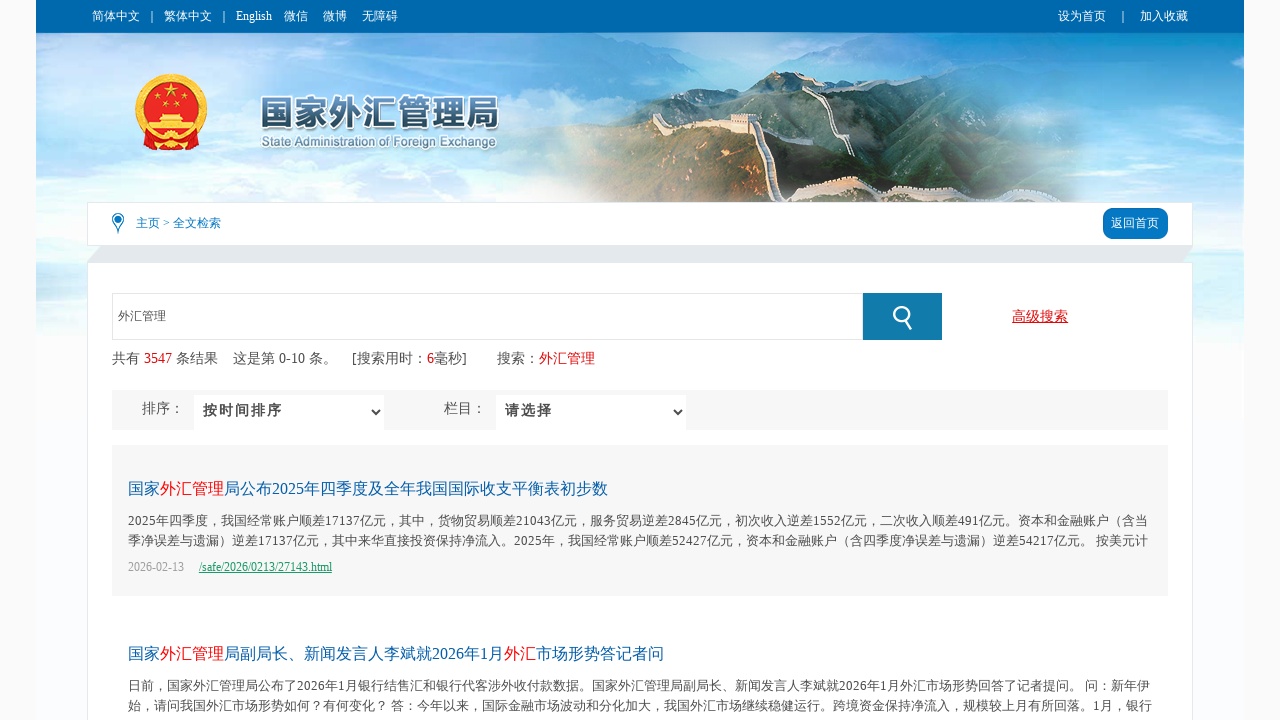

Waited 4 seconds for search results to load
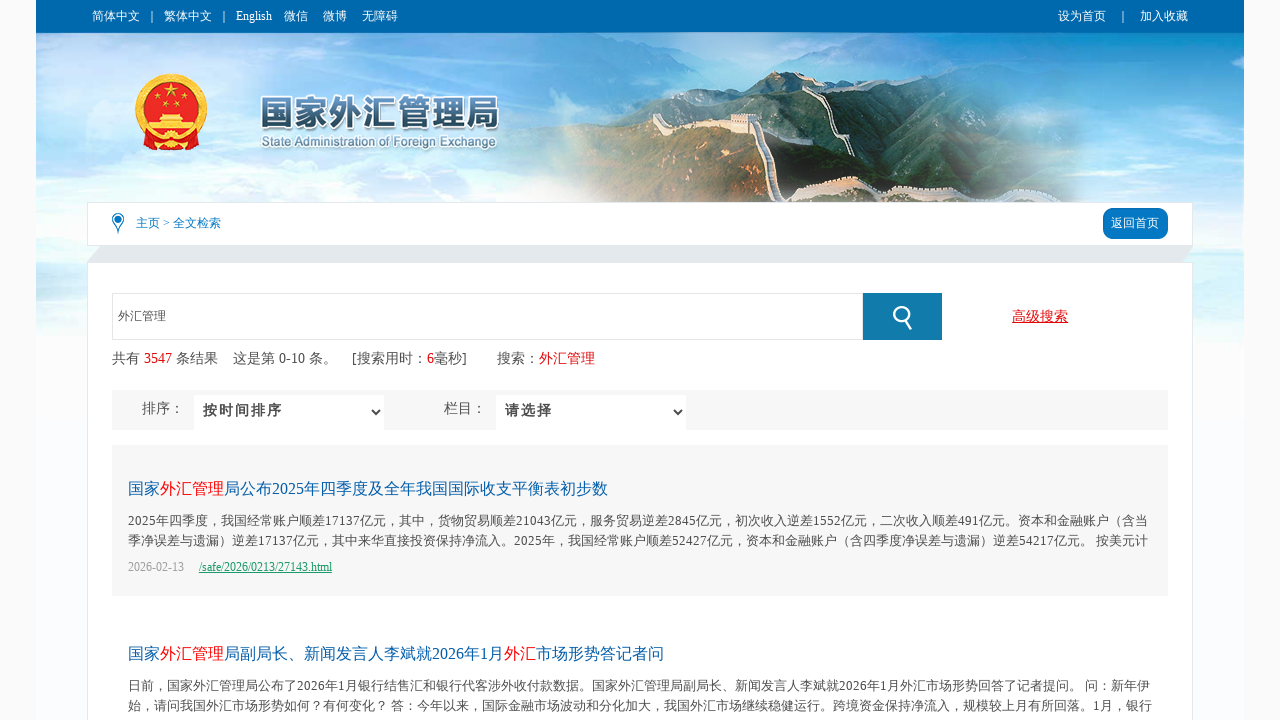

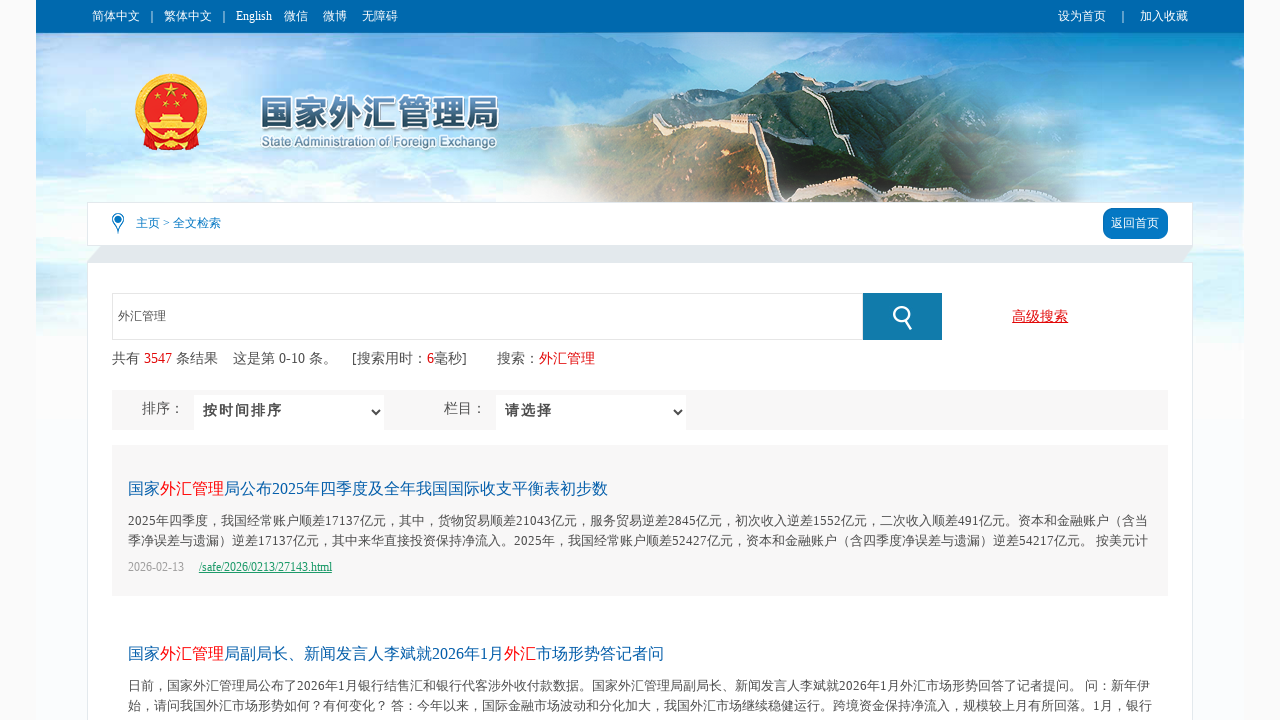